Tests checkbox functionality by clicking on checkboxes and verifying they are of type checkbox

Starting URL: http://the-internet.herokuapp.com/checkboxes

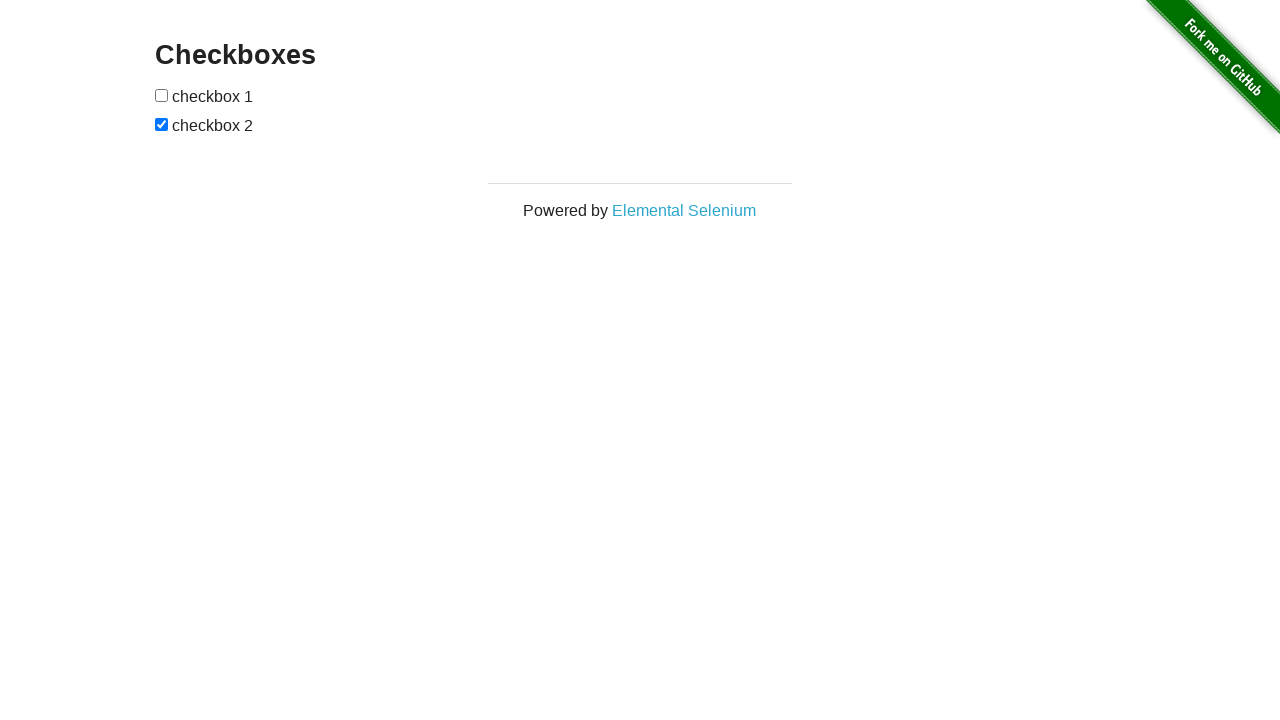

Clicked the first checkbox at (162, 95) on //*[@id="checkboxes"]/input[1]
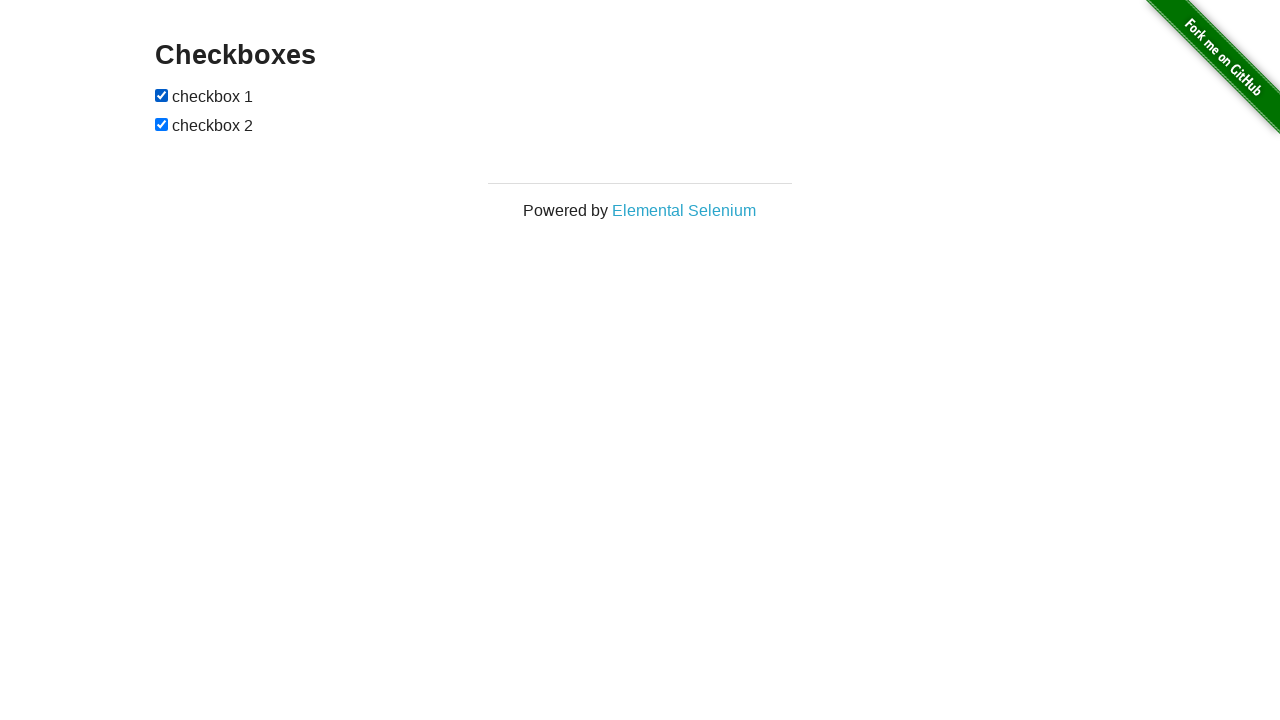

Verified second checkbox exists by waiting for its selector
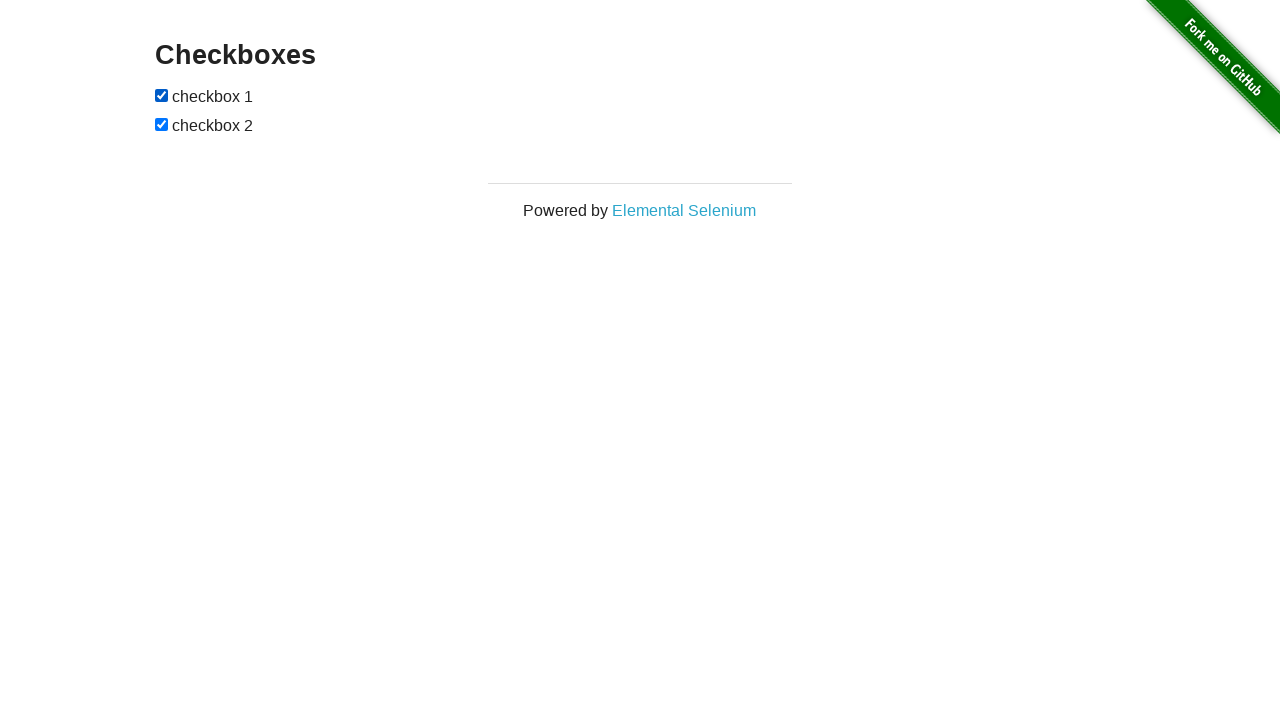

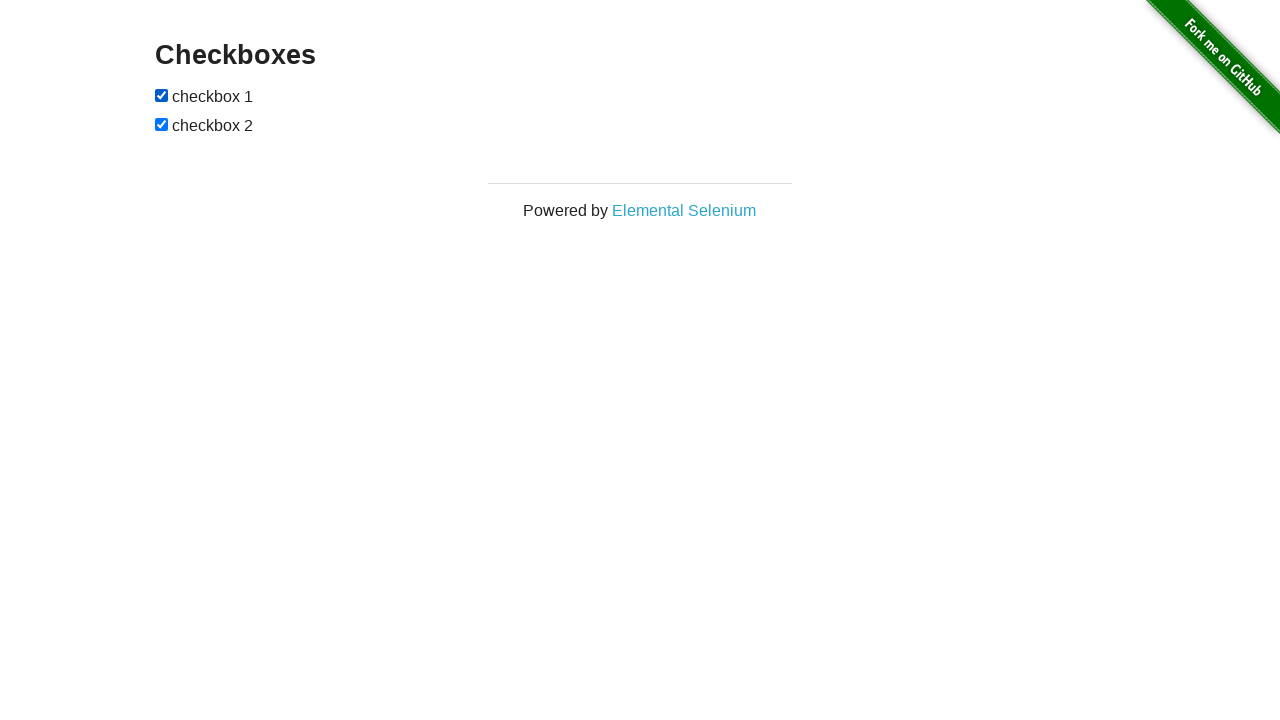